Calculates the sum of two numbers displayed on the page, selects the sum from a dropdown menu, and submits the form

Starting URL: http://suninjuly.github.io/selects1.html

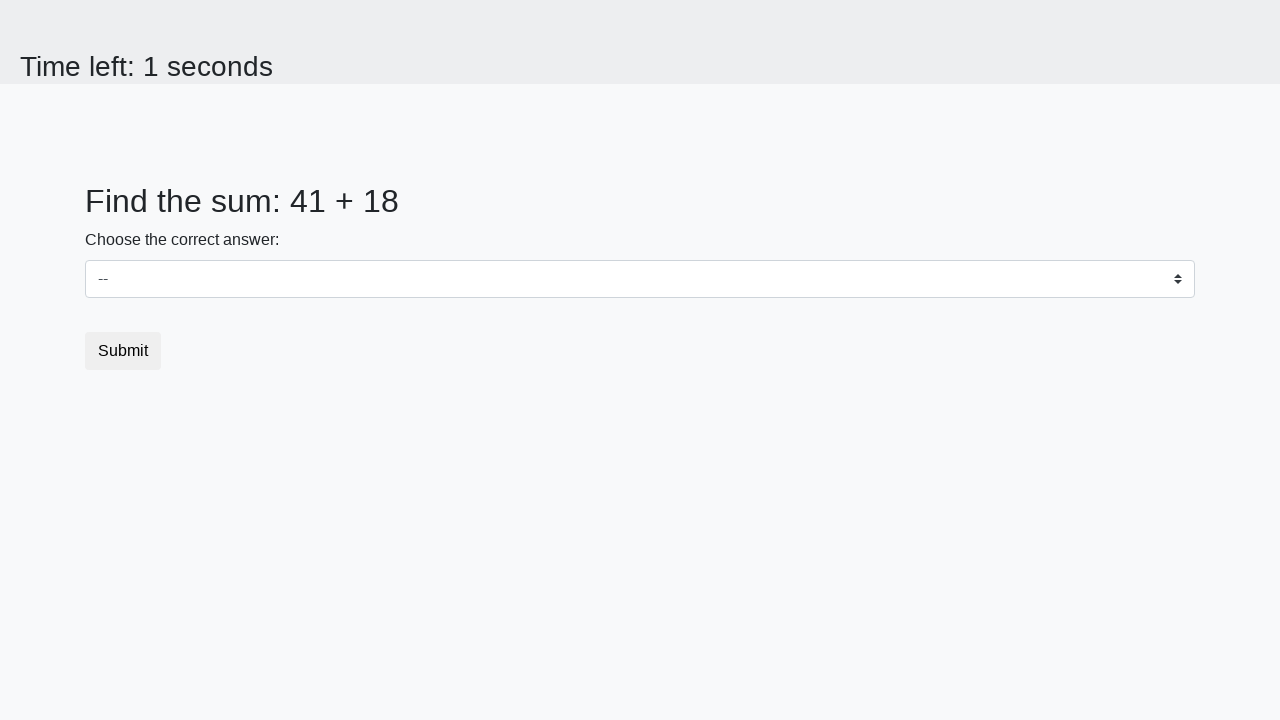

Retrieved first number from #num1 element
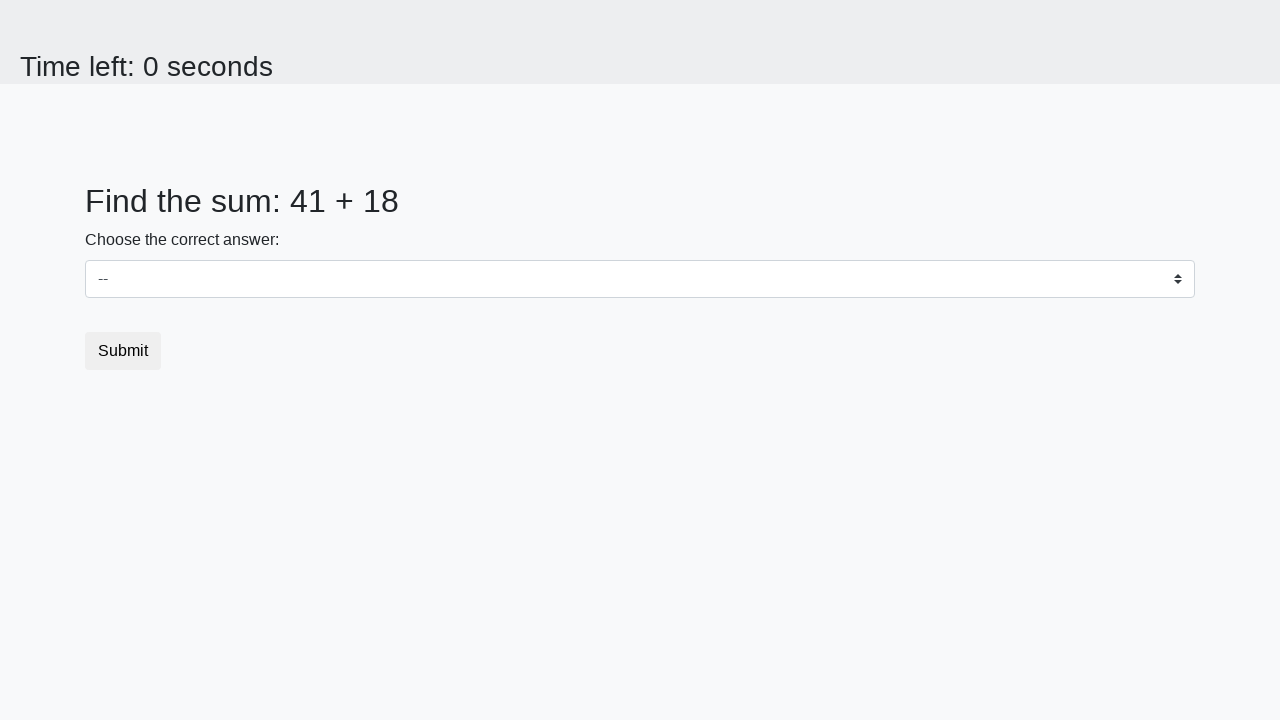

Retrieved second number from #num2 element
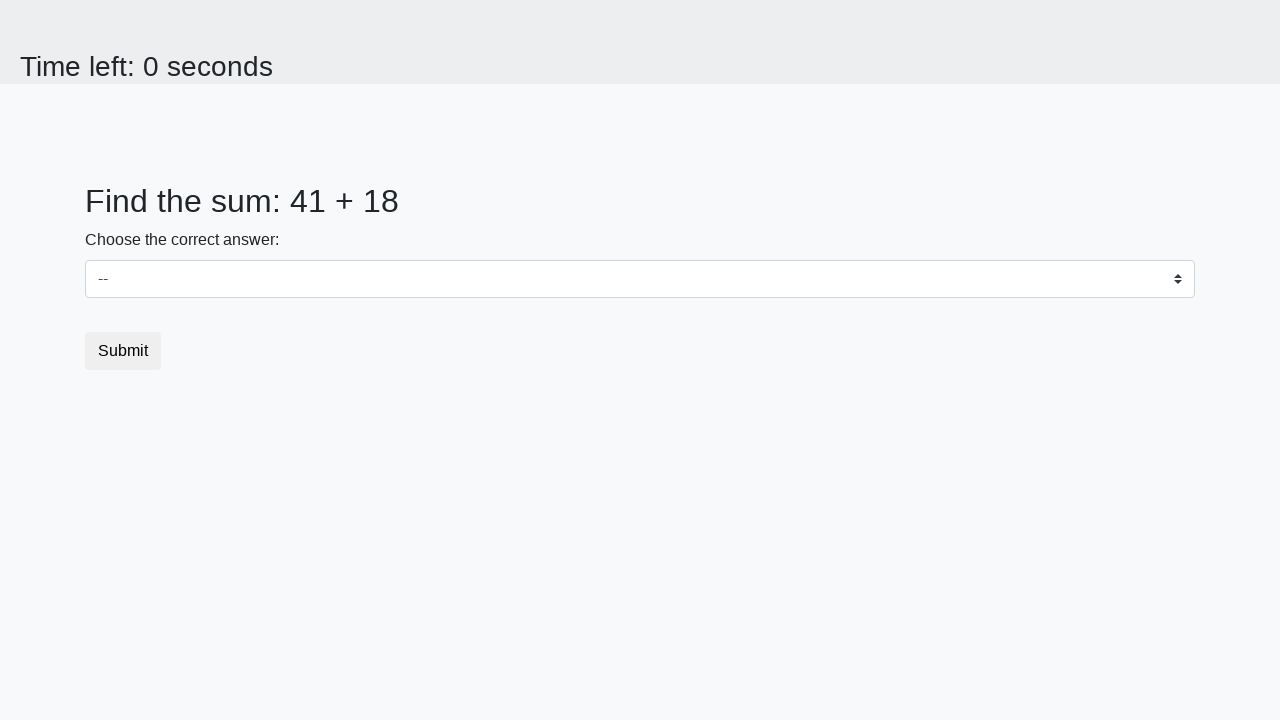

Calculated sum of the two numbers: 59
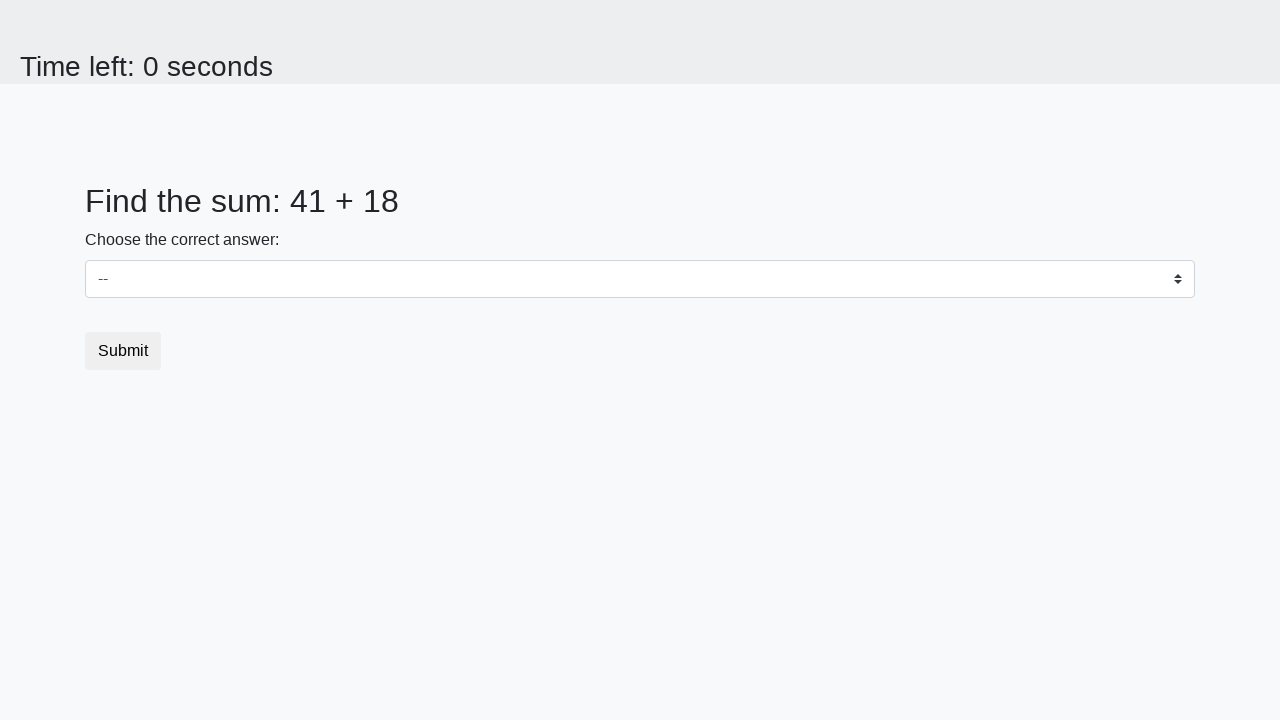

Selected the calculated sum (59) from the dropdown menu on #dropdown
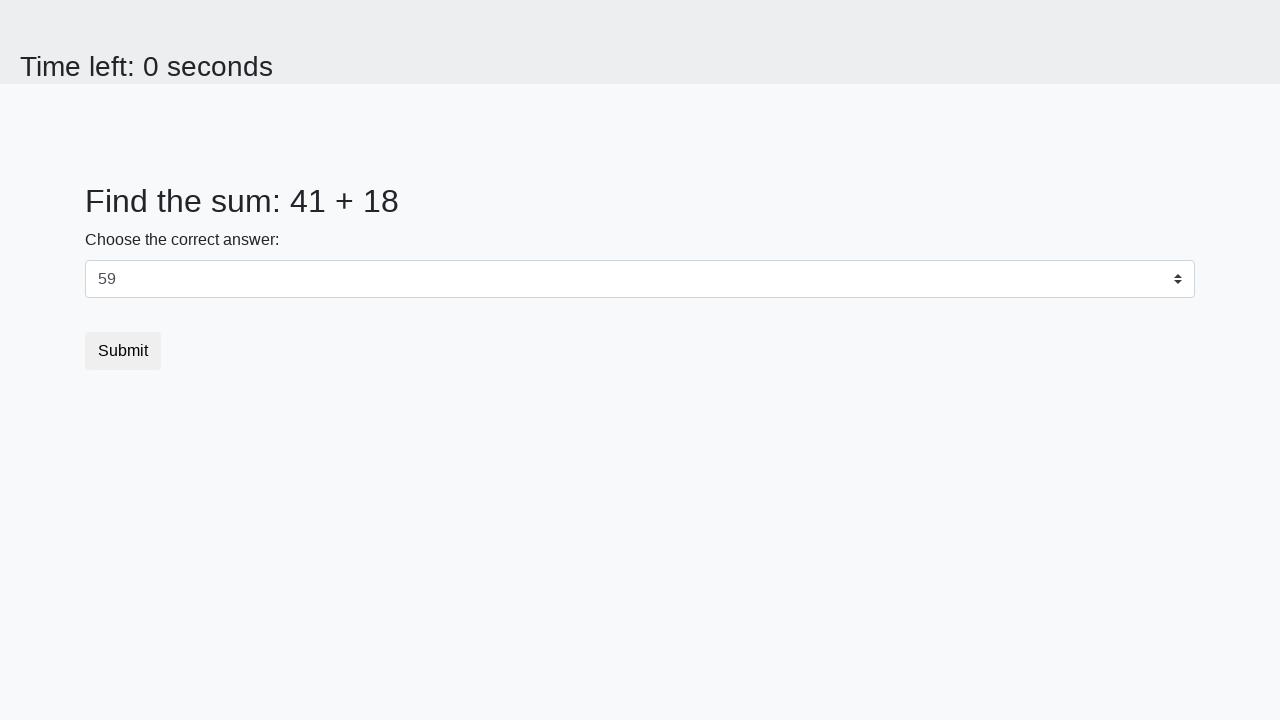

Clicked the submit button to submit the form at (123, 351) on button.btn
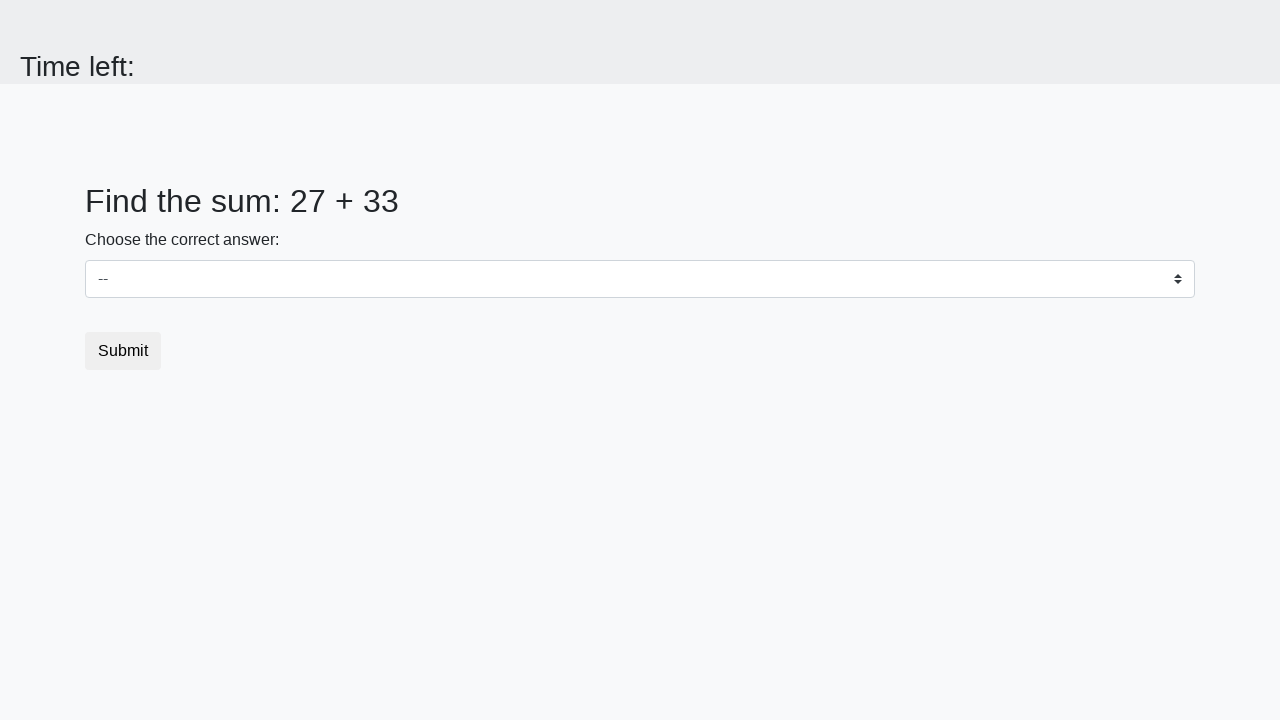

Waited for 1000ms for alert to appear
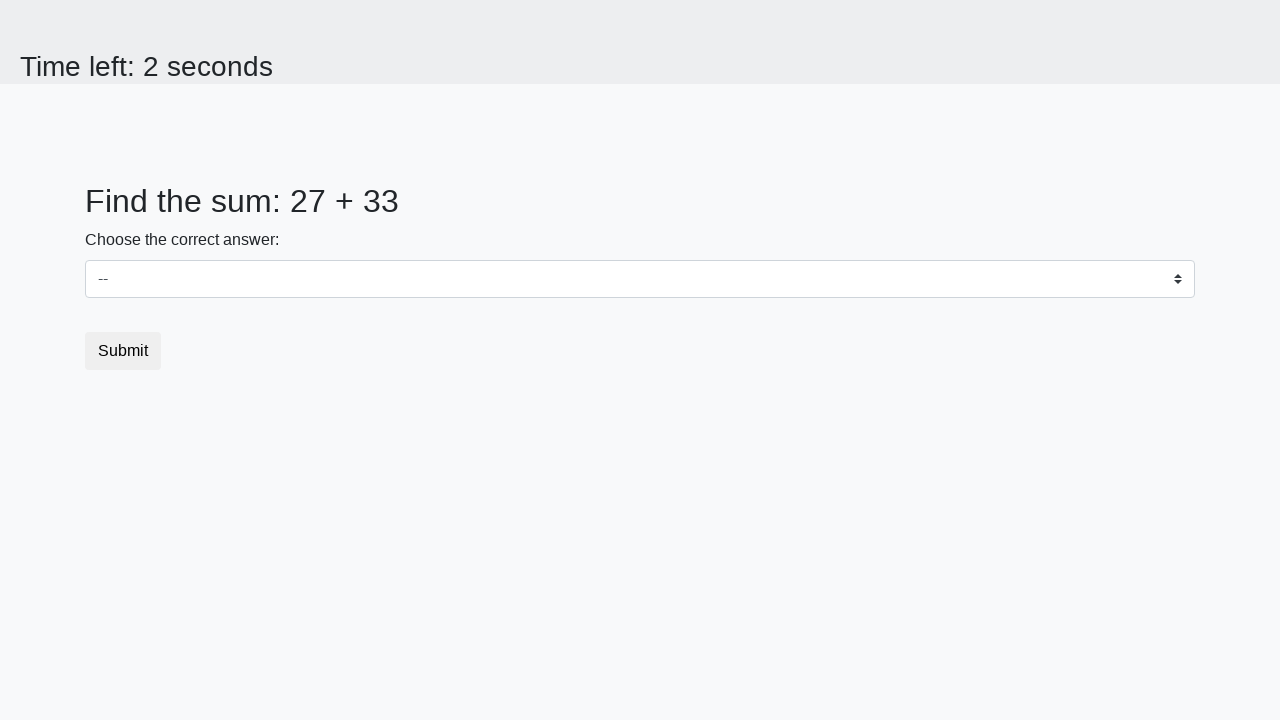

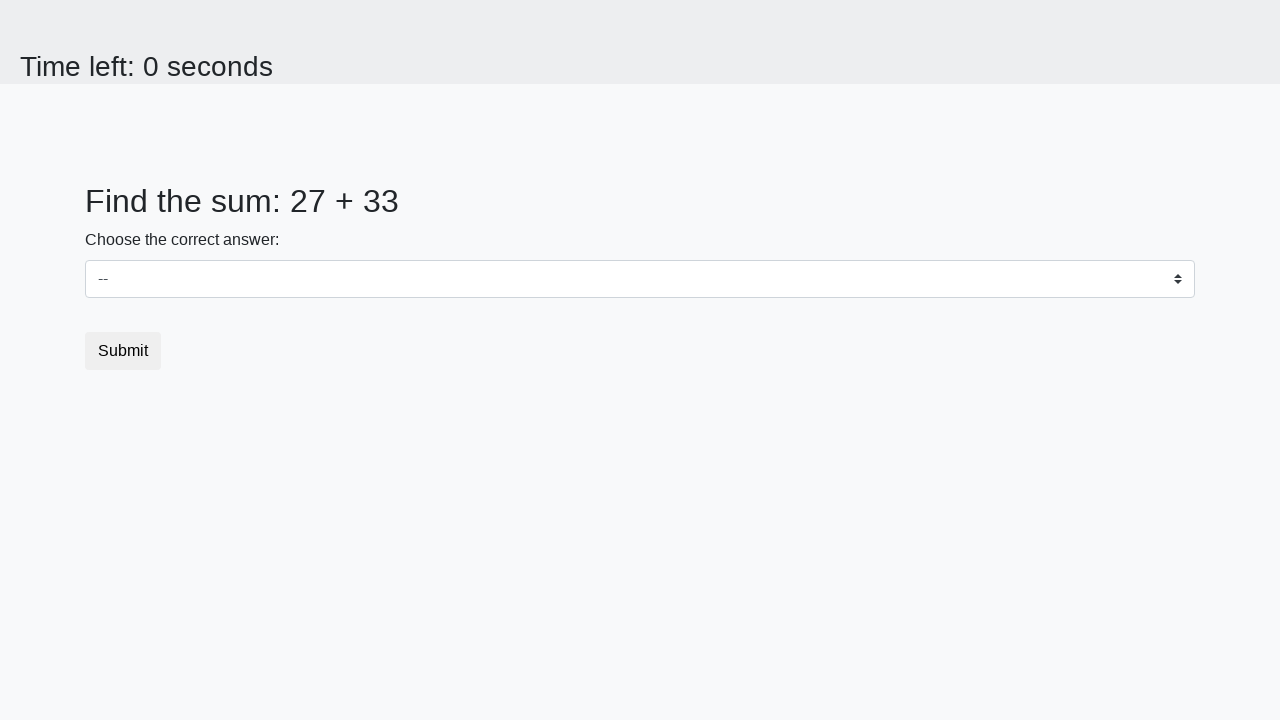